Tests tab handling functionality by opening multiple new tabs and switching between them

Starting URL: https://training-support.net/webelements/tabs

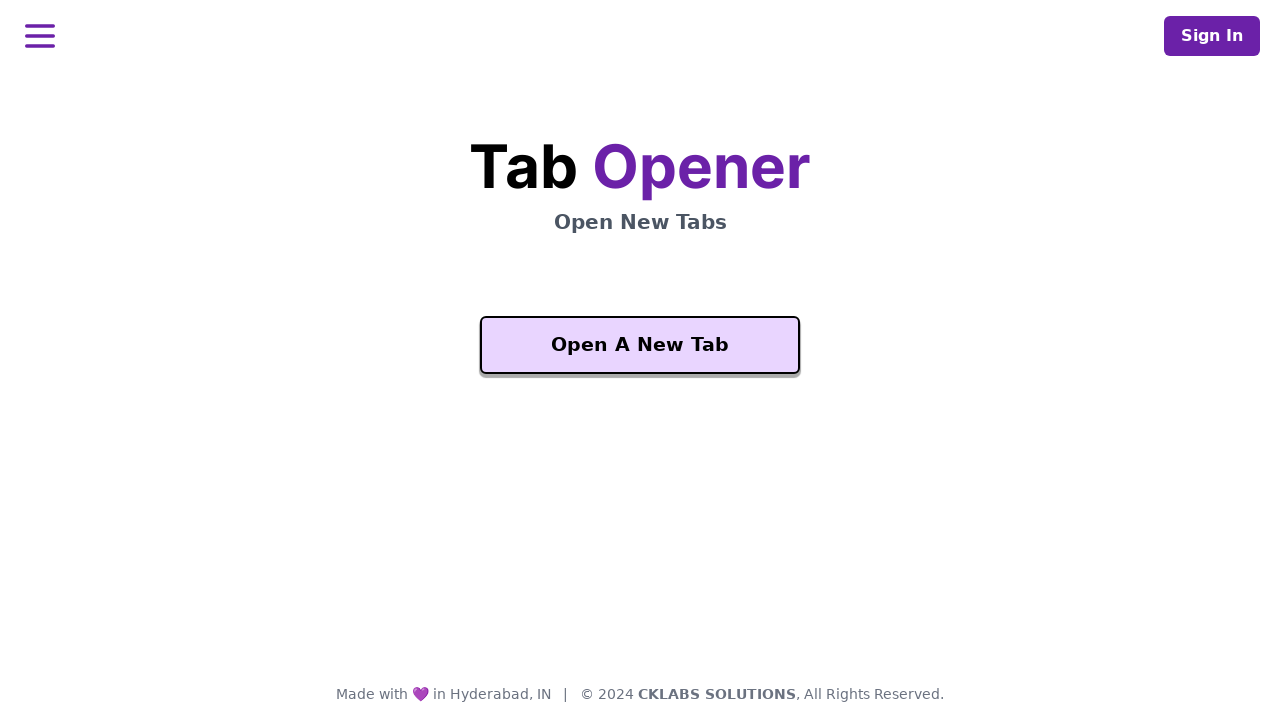

Clicked 'Open A New Tab' button on initial tab at (640, 345) on xpath=//button[text()='Open A New Tab']
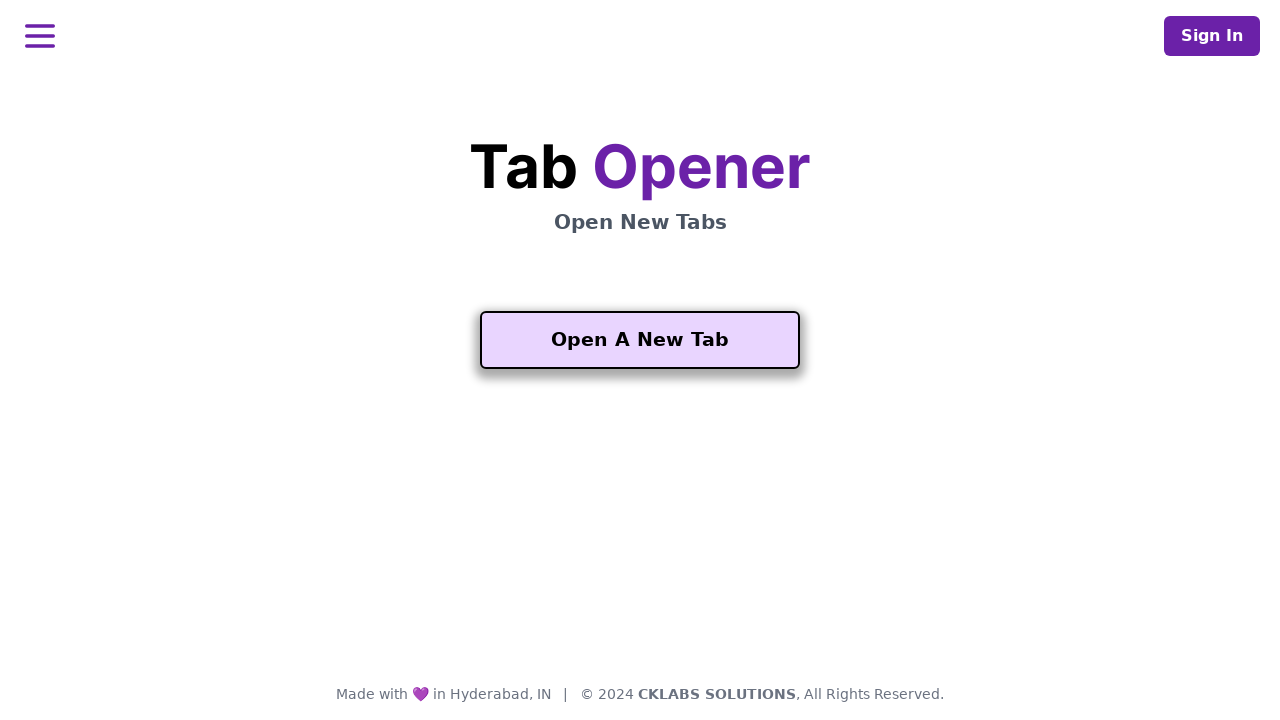

Clicked 'Open A New Tab' button and new tab opened at (640, 340) on xpath=//button[text()='Open A New Tab']
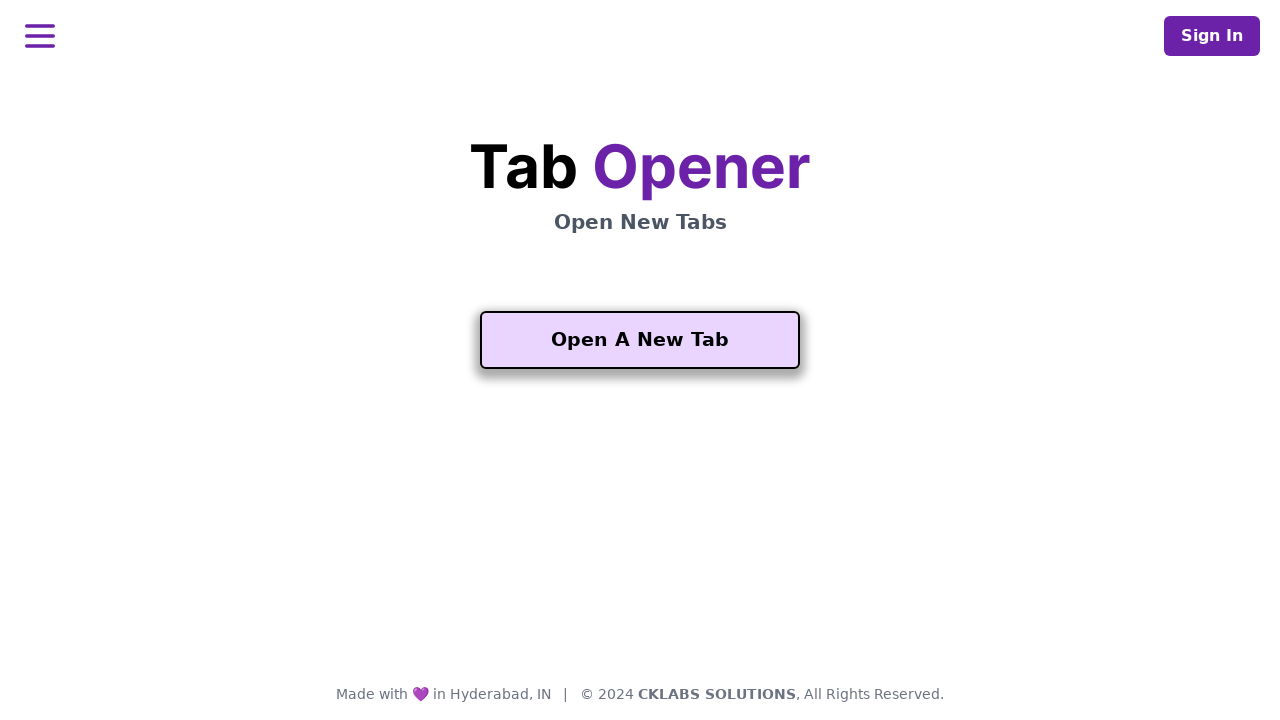

Switched to newly opened second tab
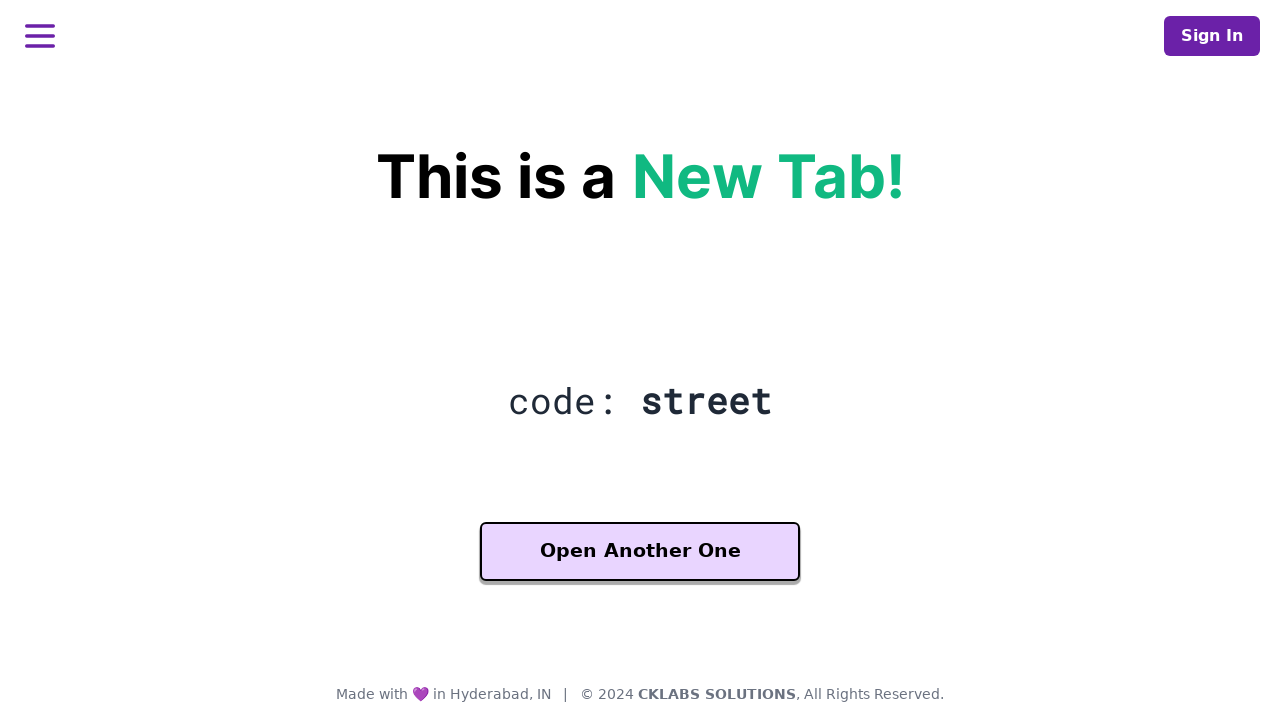

Waited for 'Another One' button to load on second tab
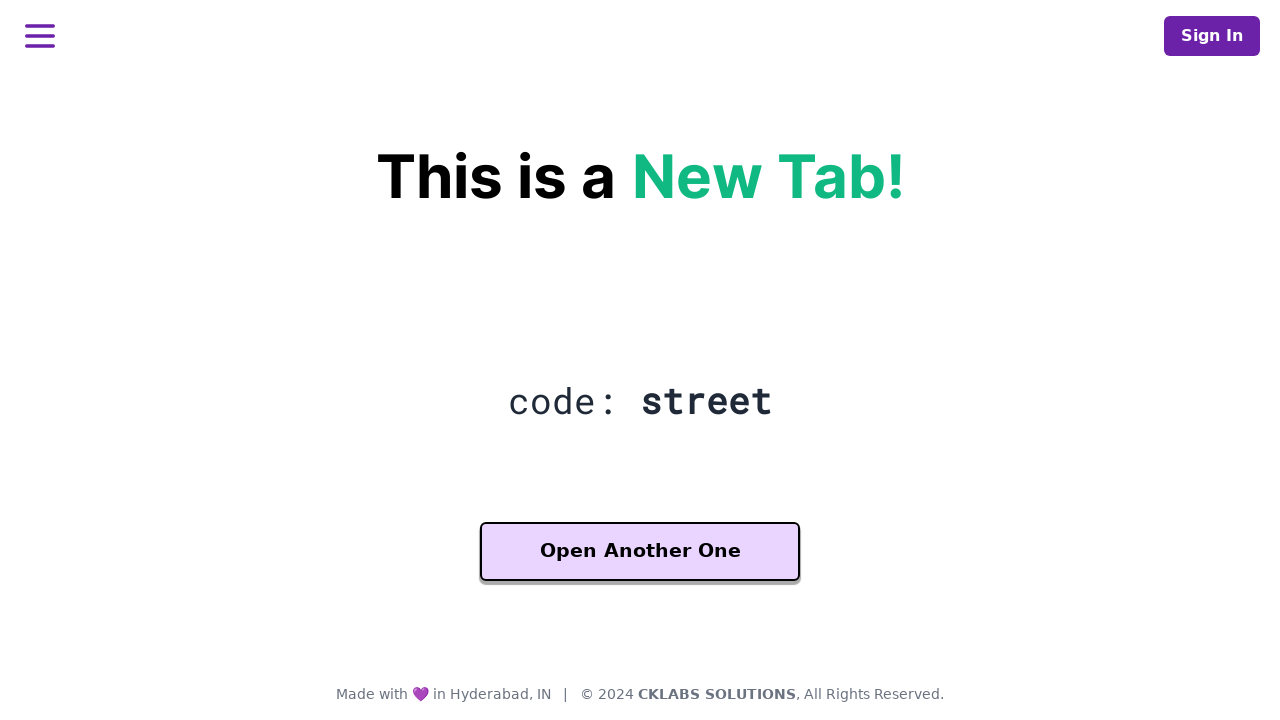

Clicked 'Another One' button to open third tab at (640, 552) on xpath=//button[contains(text(), 'Another One')]
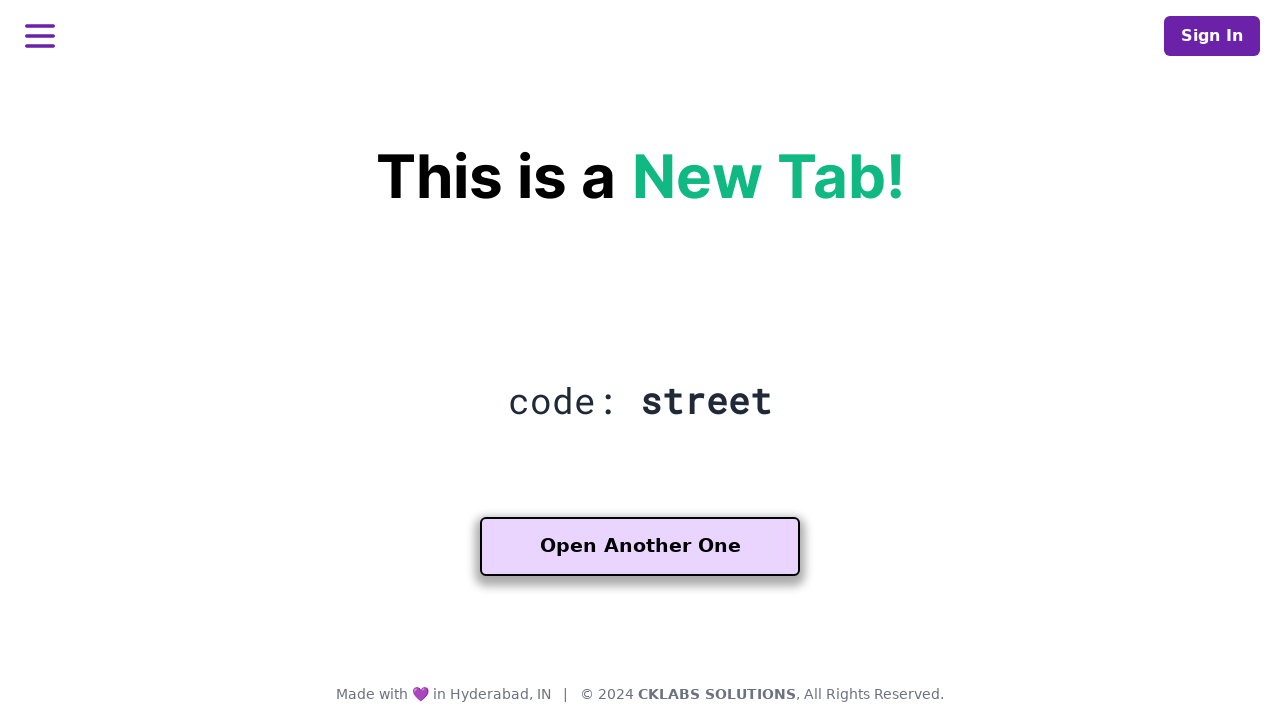

Switched to newly opened third tab
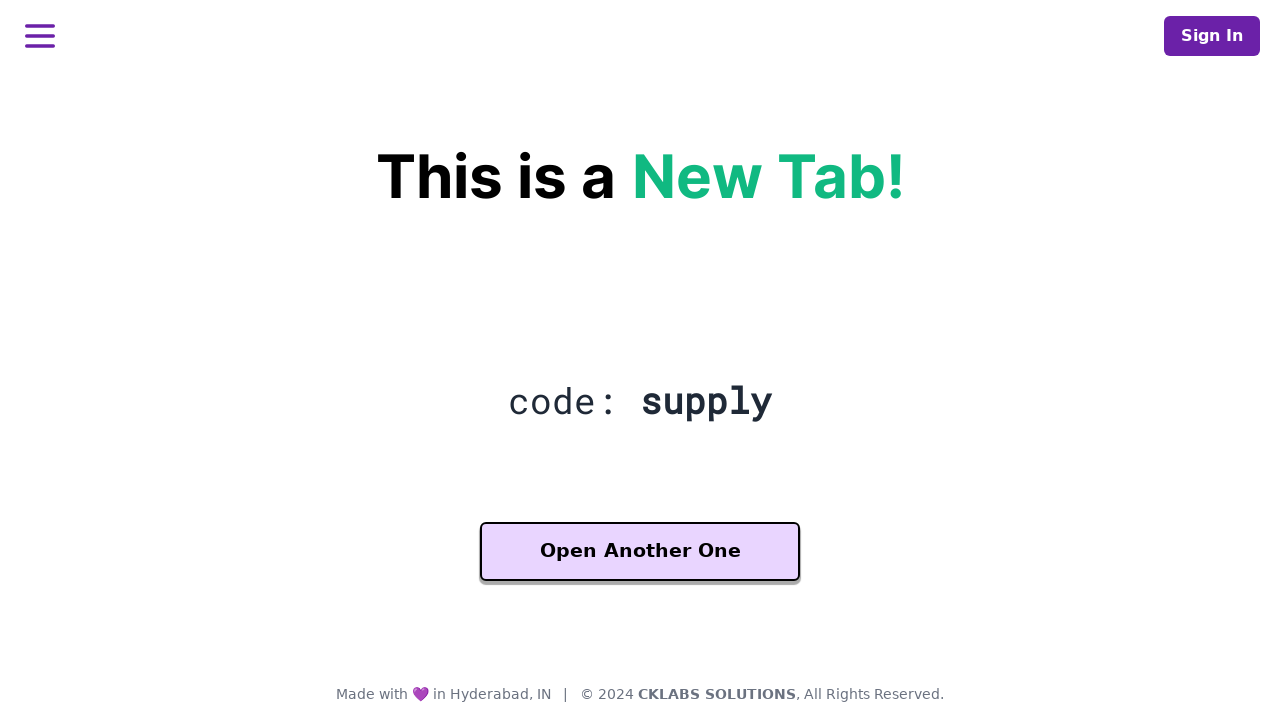

Third tab finished loading
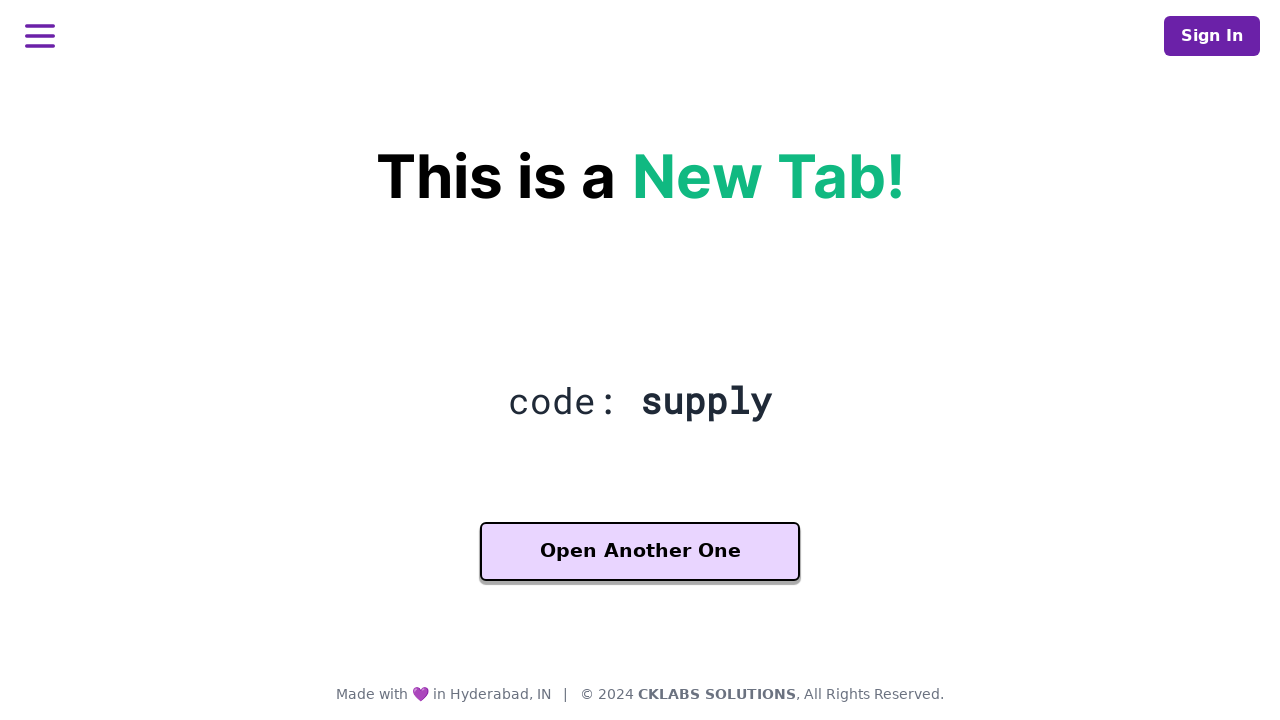

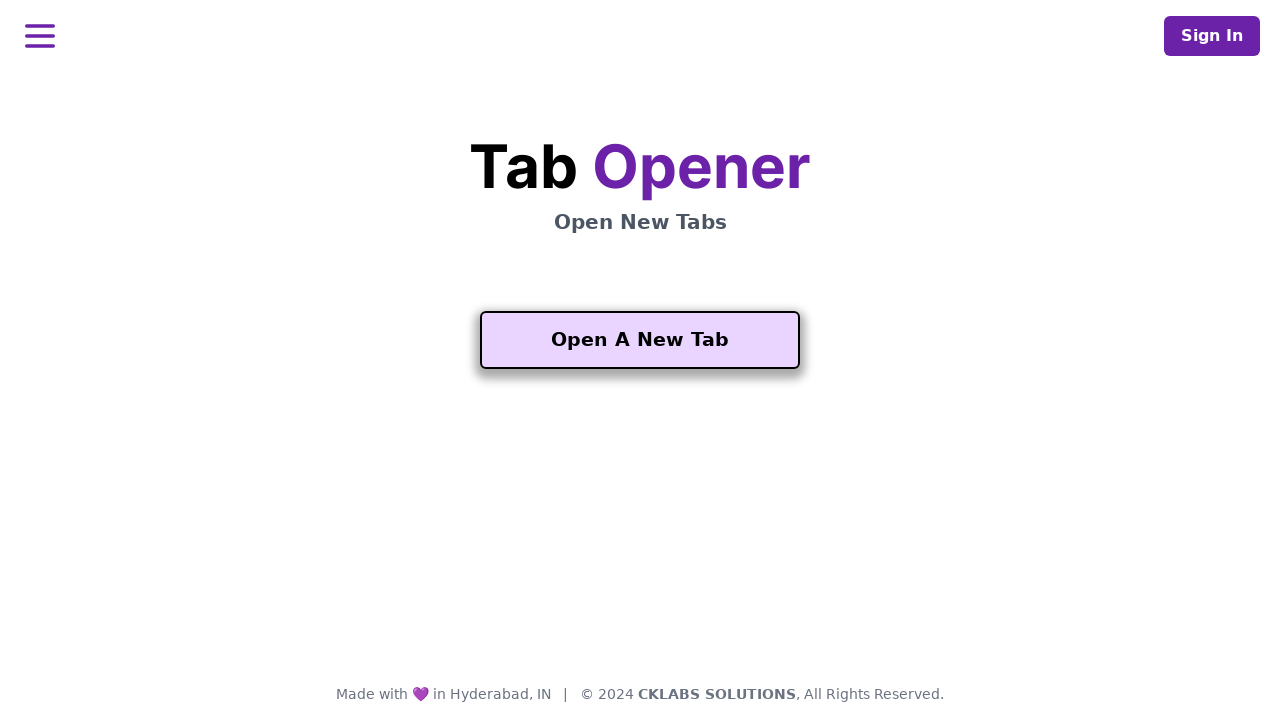